Tests checkbox interaction by locating two checkboxes and clicking them if they are not already selected, ensuring both checkboxes end up in a checked state.

Starting URL: https://the-internet.herokuapp.com/checkboxes

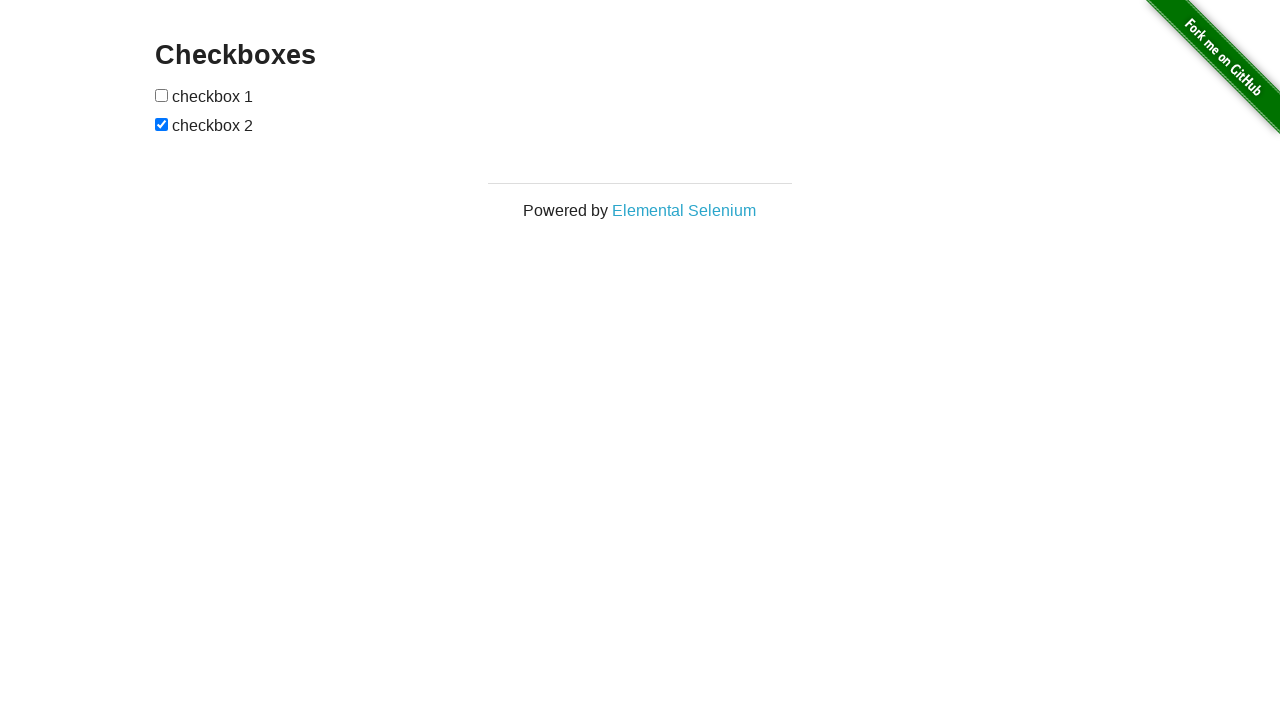

Located first checkbox element
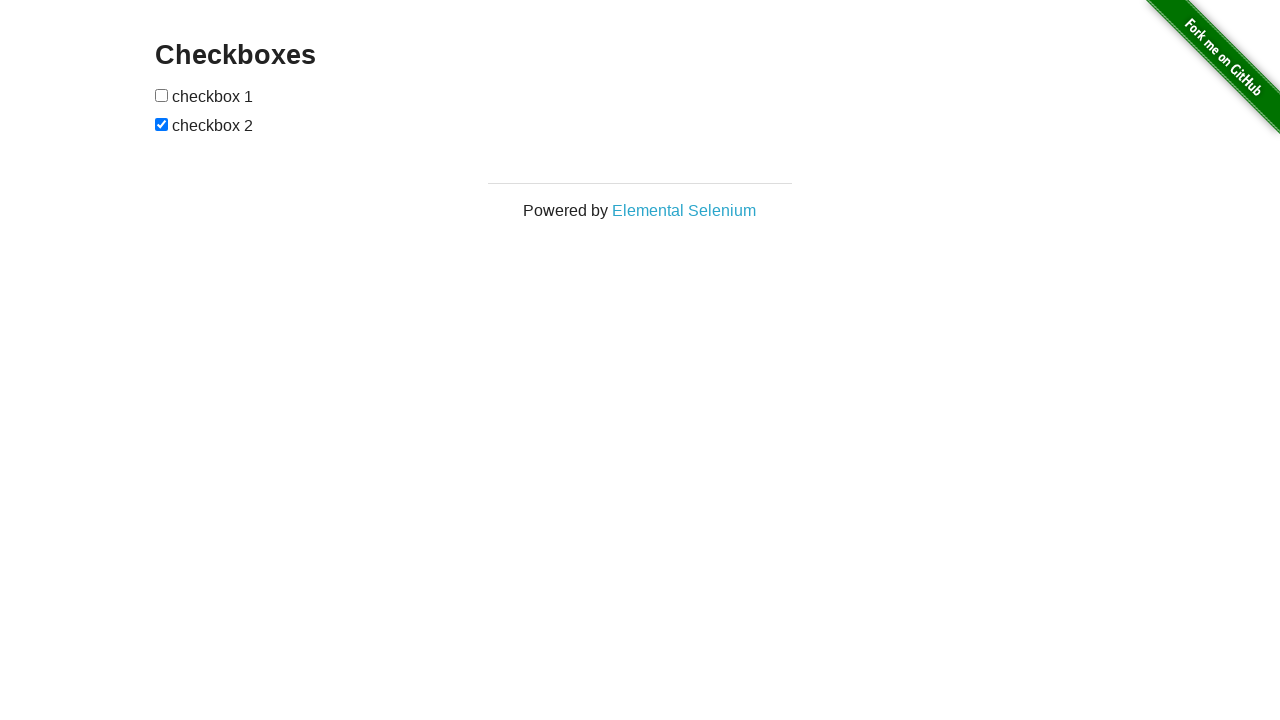

Located second checkbox element
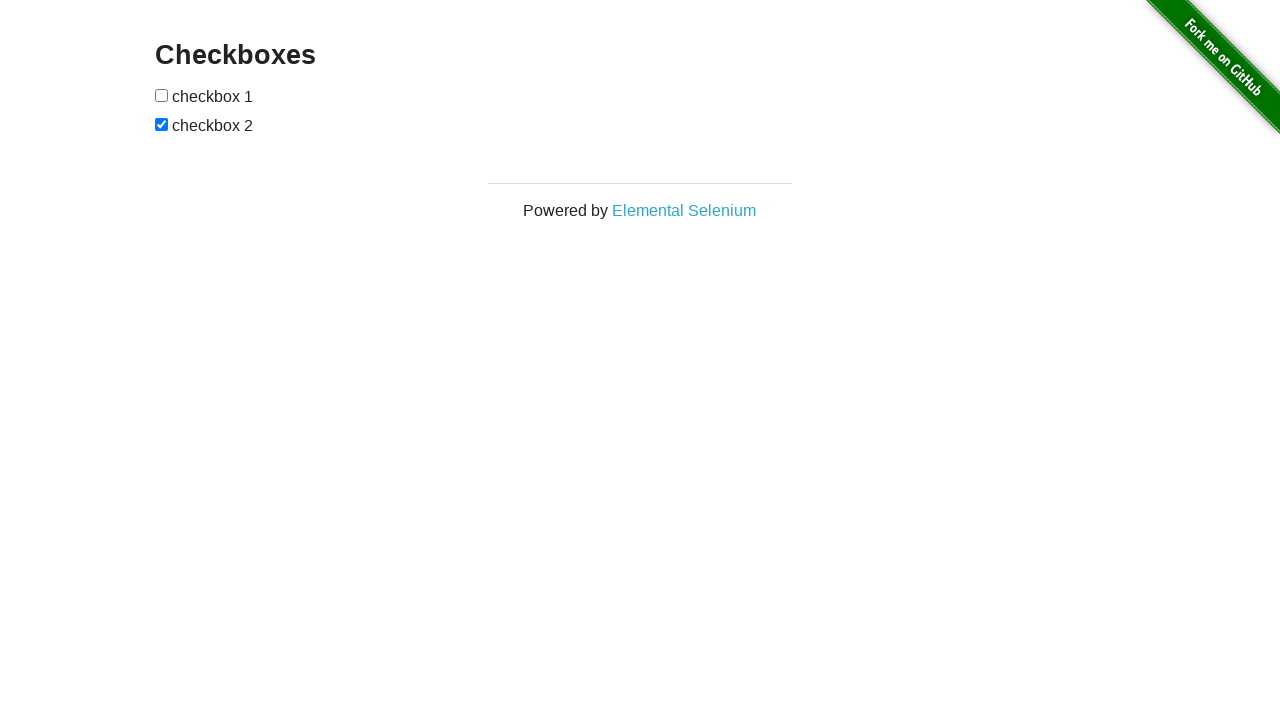

Checked if first checkbox is already selected
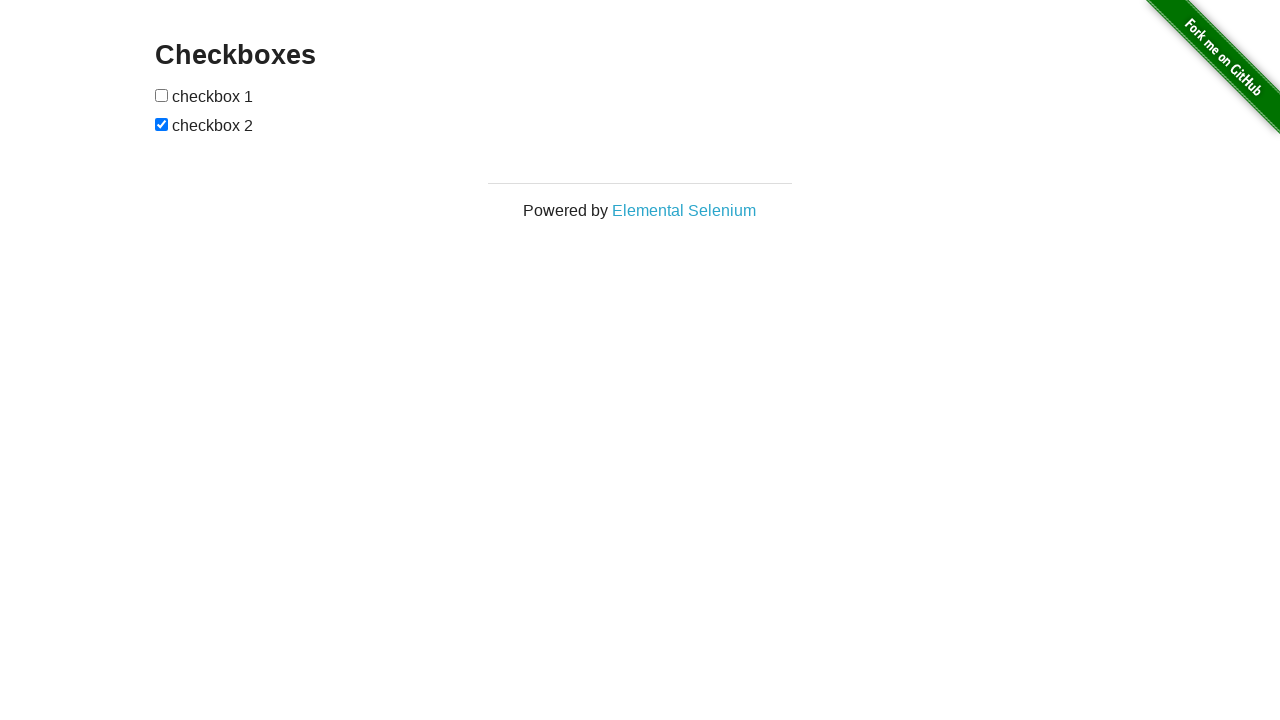

Clicked first checkbox to select it at (162, 95) on (//input[@type='checkbox'])[1]
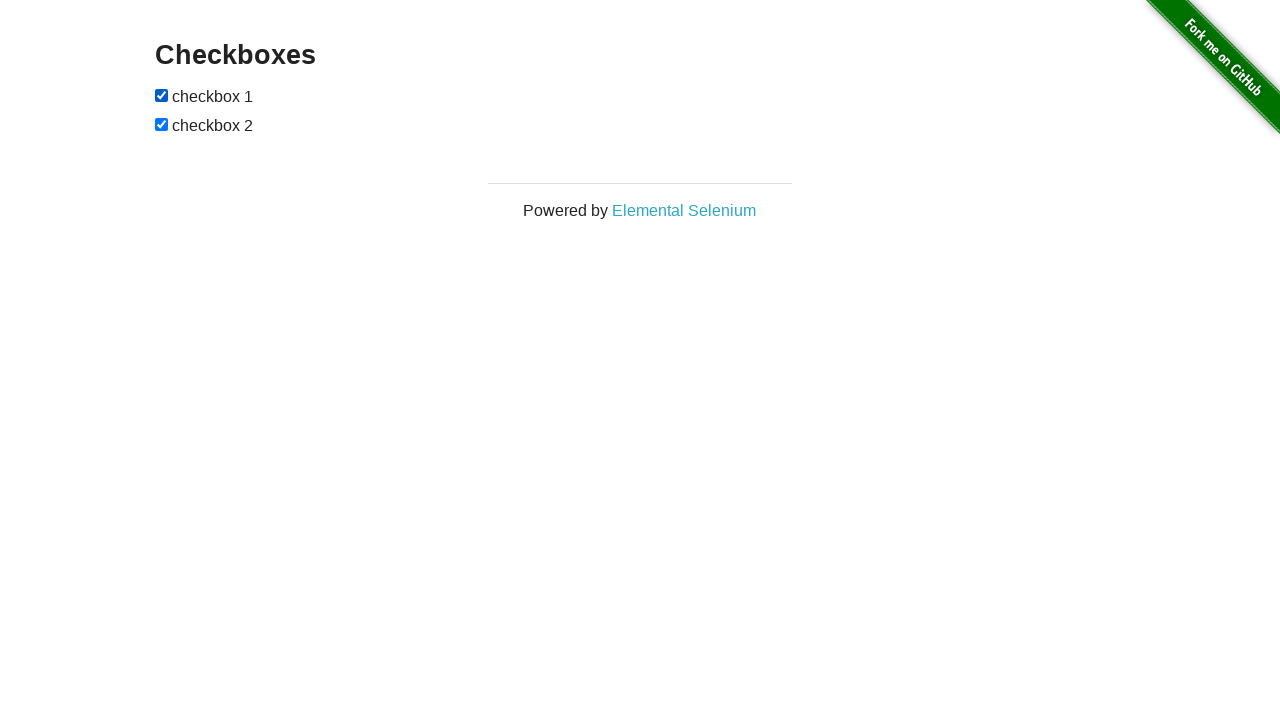

Second checkbox was already selected
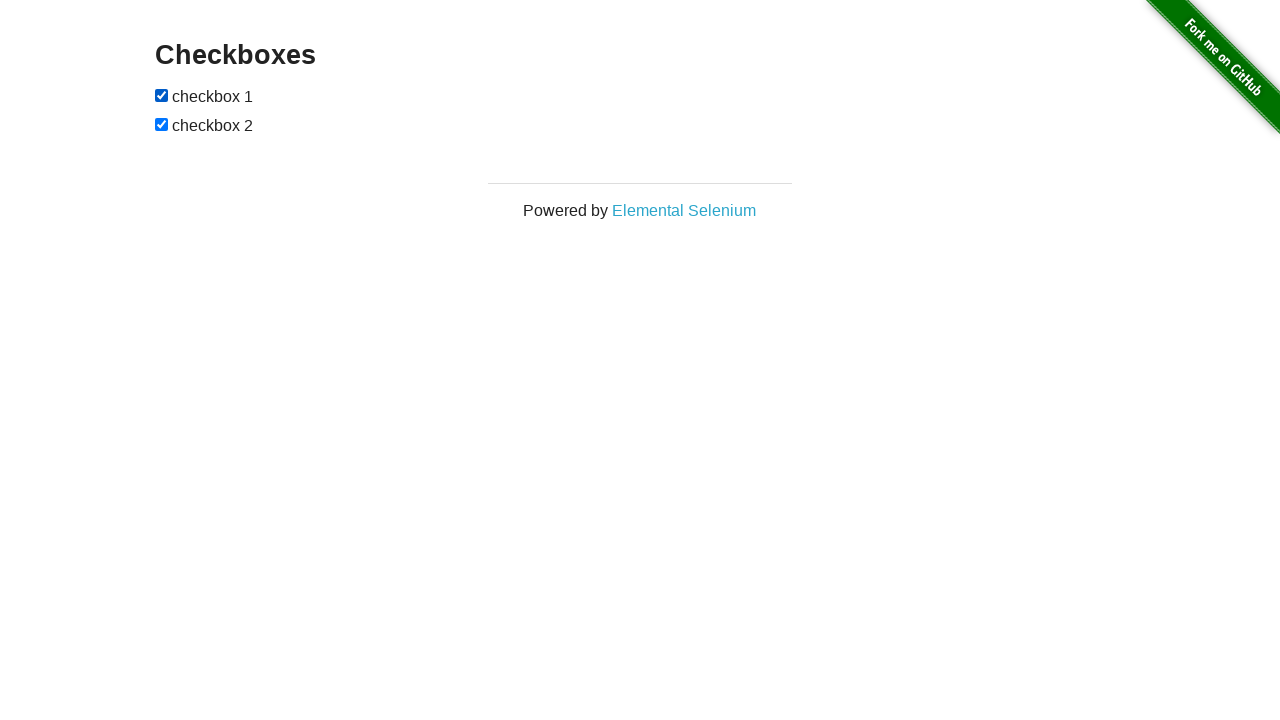

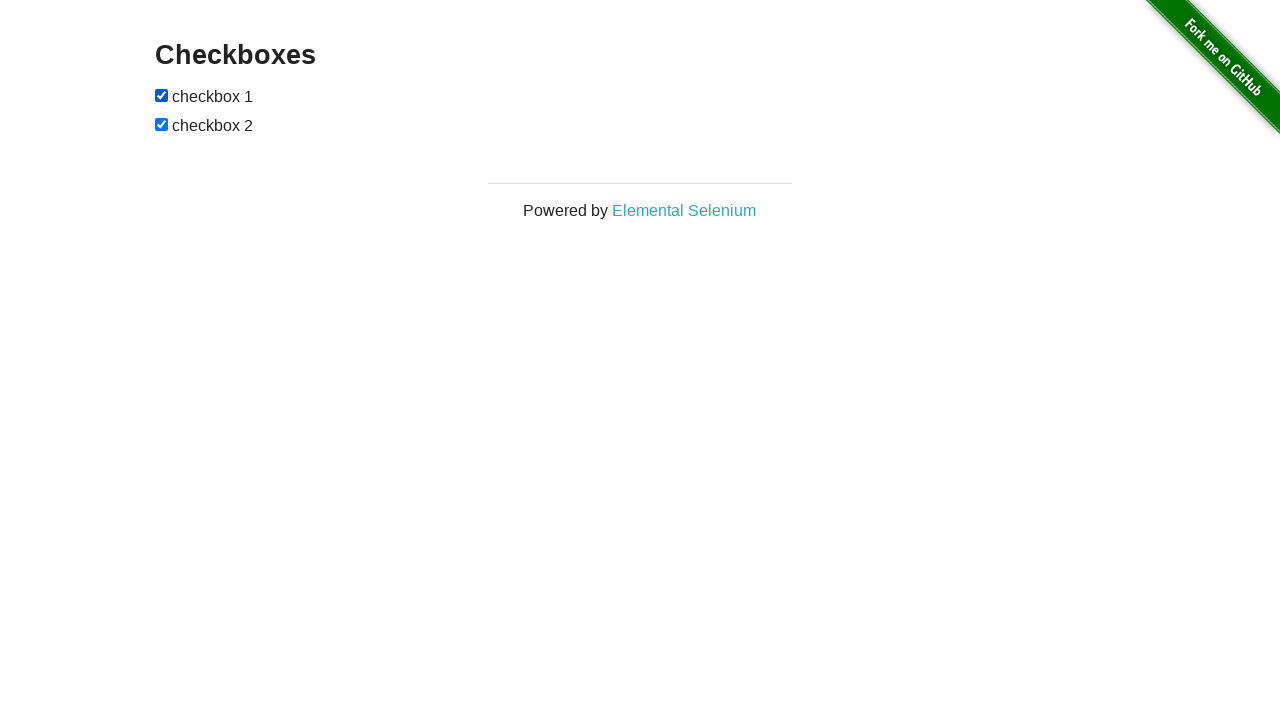